Tests that todo data persists after page reload.

Starting URL: https://demo.playwright.dev/todomvc

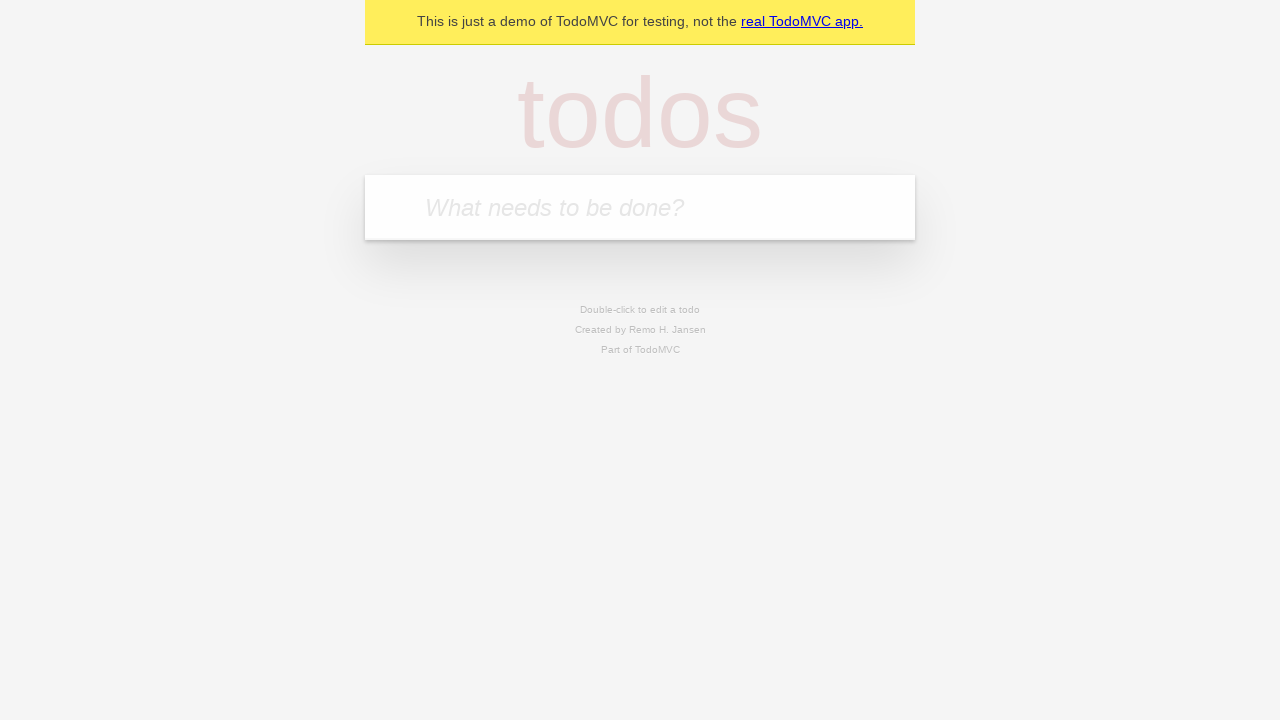

Filled todo input with 'buy some cheese' on internal:attr=[placeholder="What needs to be done?"i]
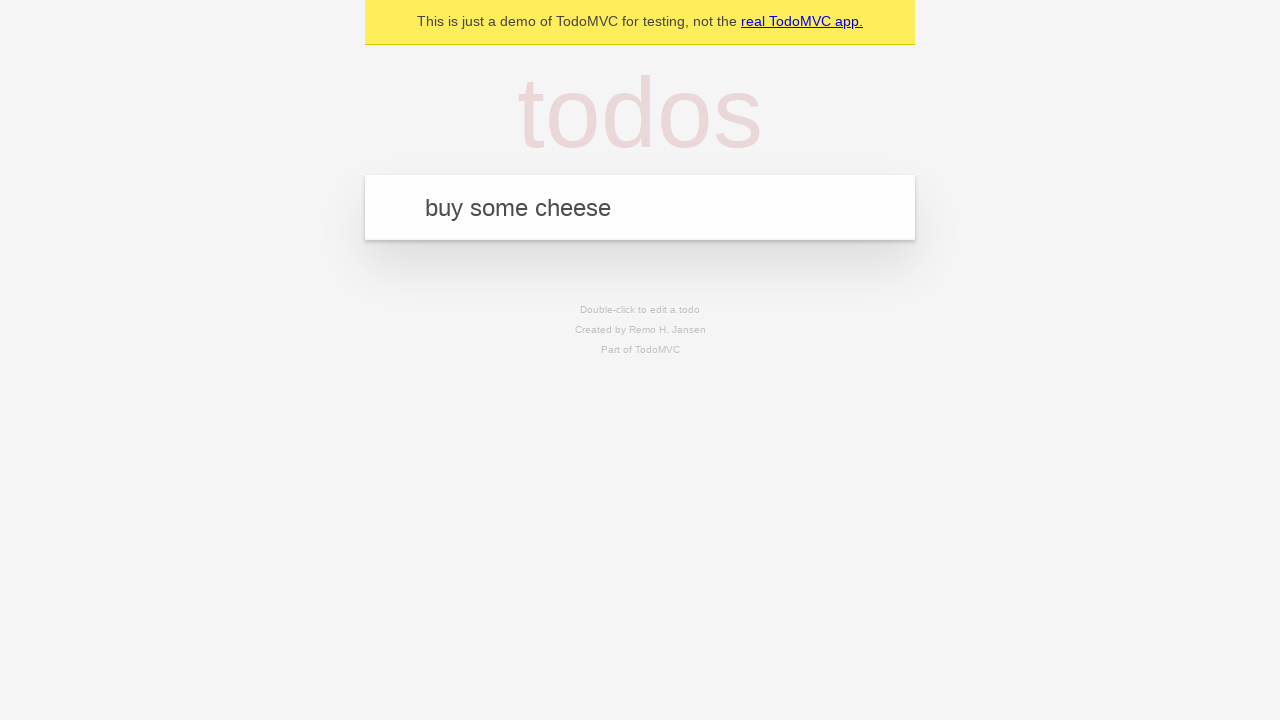

Pressed Enter to create todo 'buy some cheese' on internal:attr=[placeholder="What needs to be done?"i]
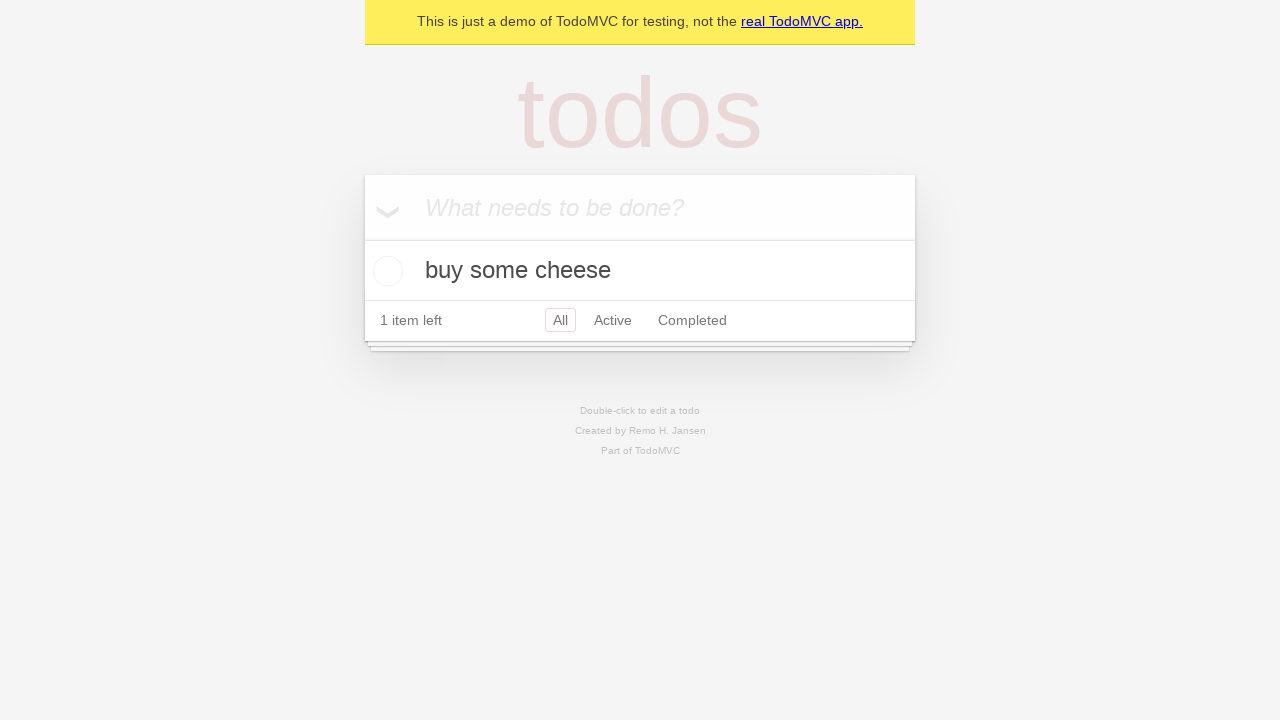

Filled todo input with 'feed the cat' on internal:attr=[placeholder="What needs to be done?"i]
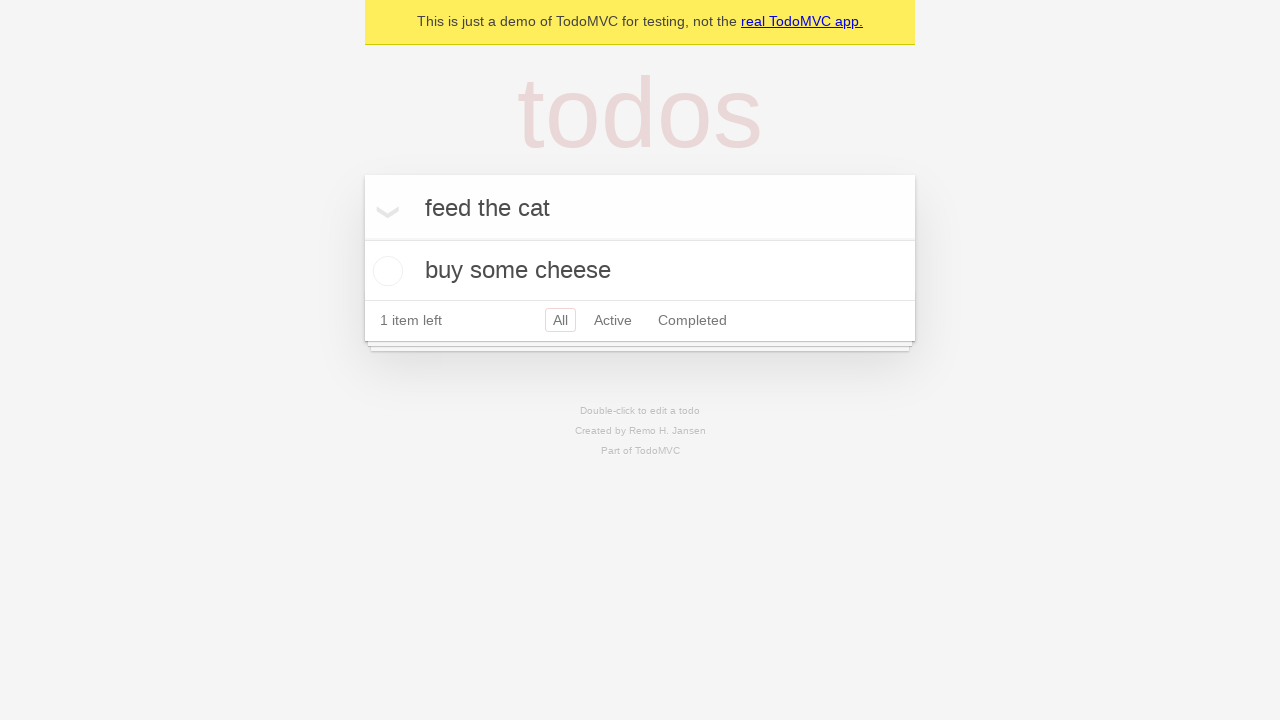

Pressed Enter to create todo 'feed the cat' on internal:attr=[placeholder="What needs to be done?"i]
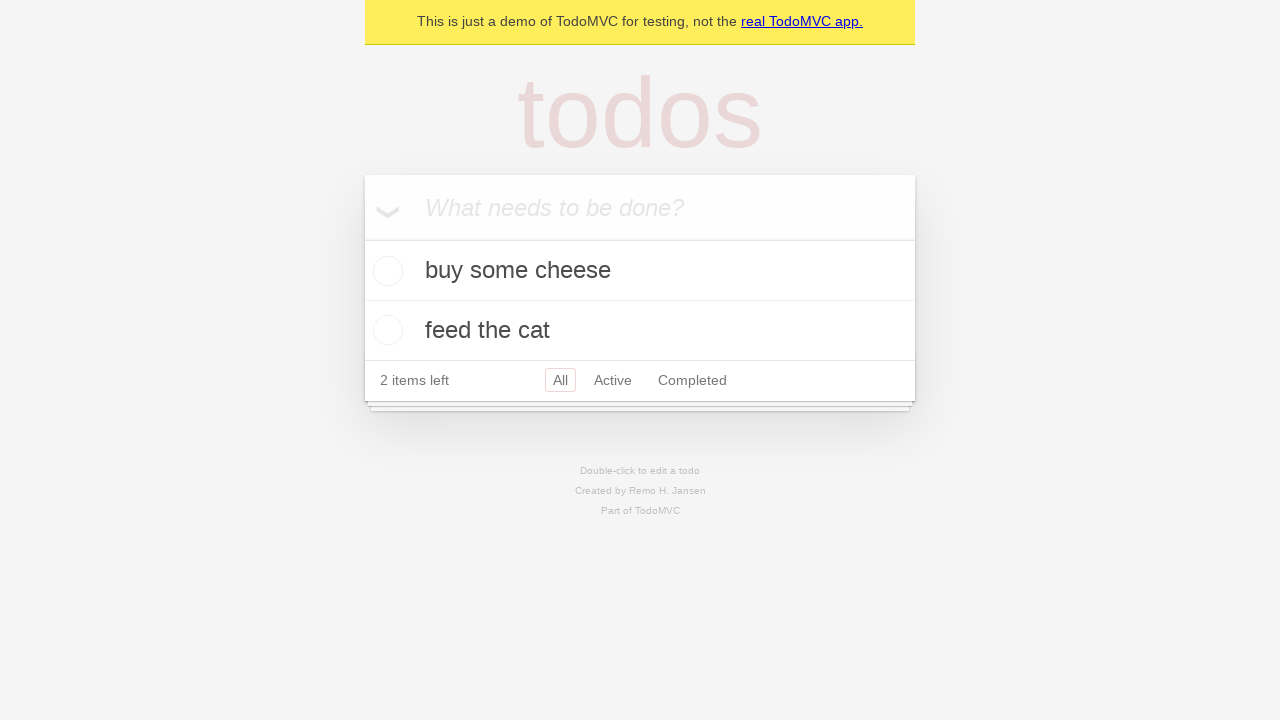

Second todo item appeared on page
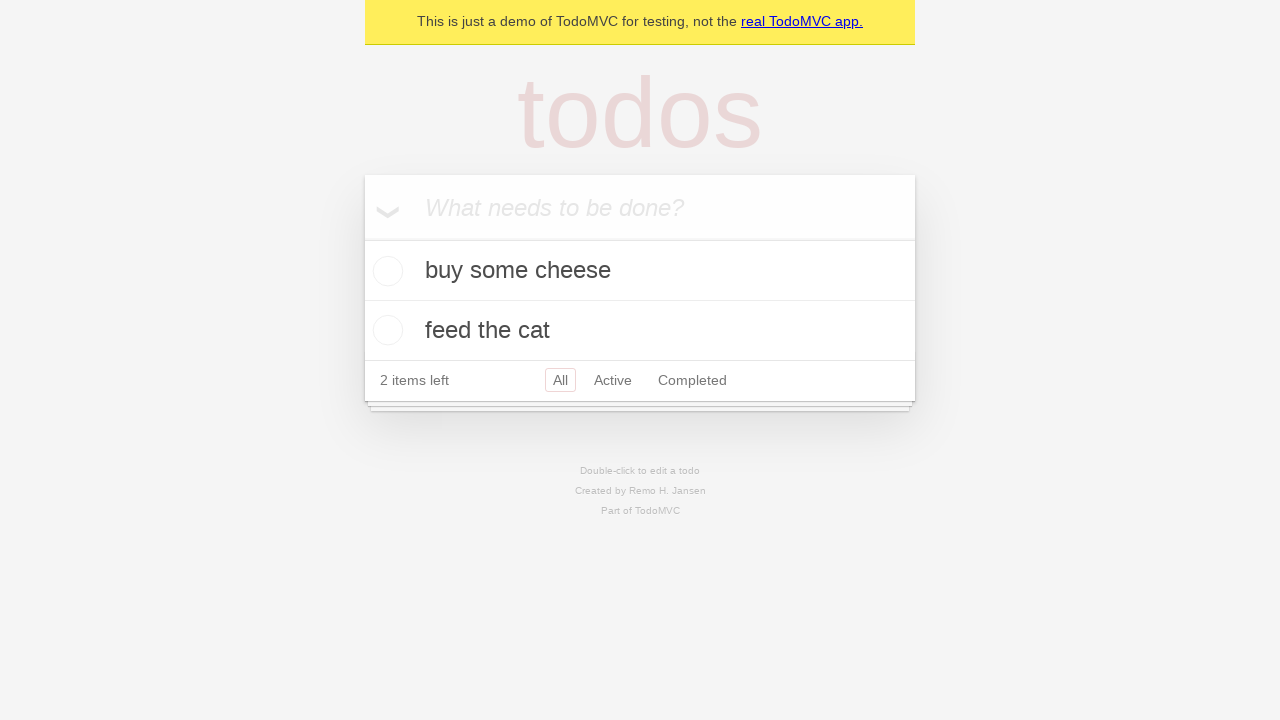

Checked the first todo item at (385, 271) on [data-testid='todo-item'] >> nth=0 >> internal:role=checkbox
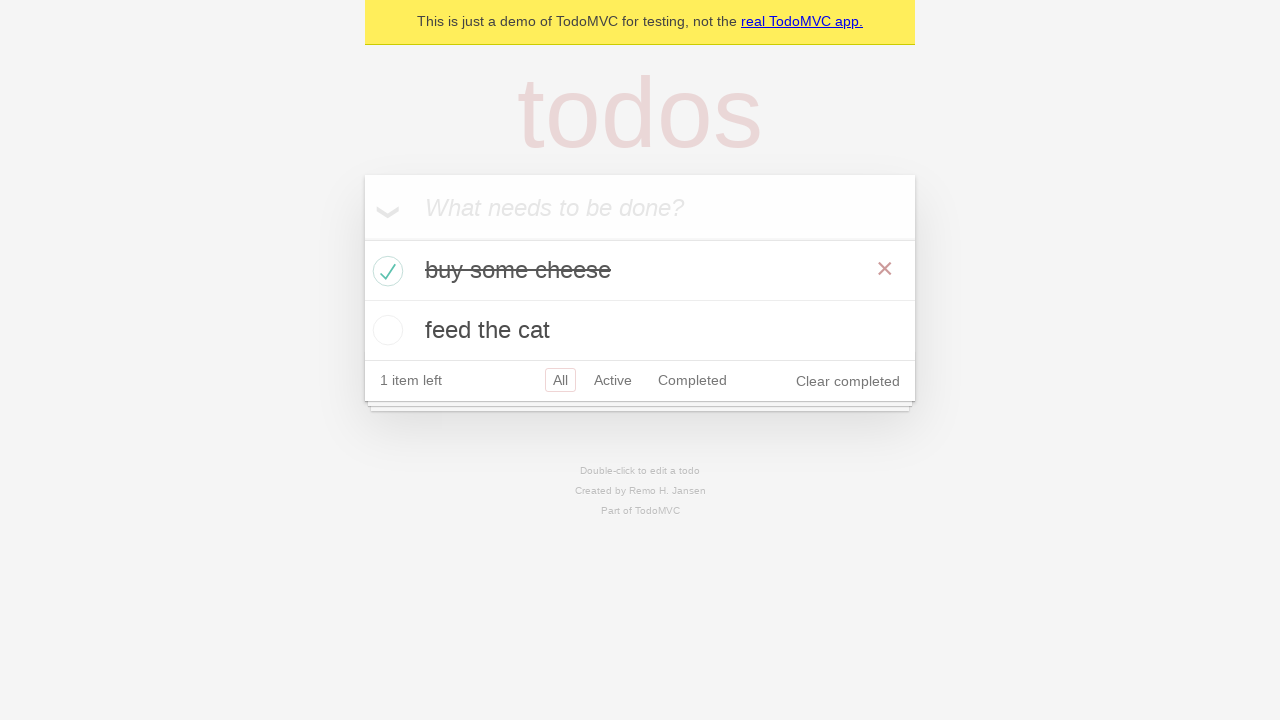

Reloaded the page
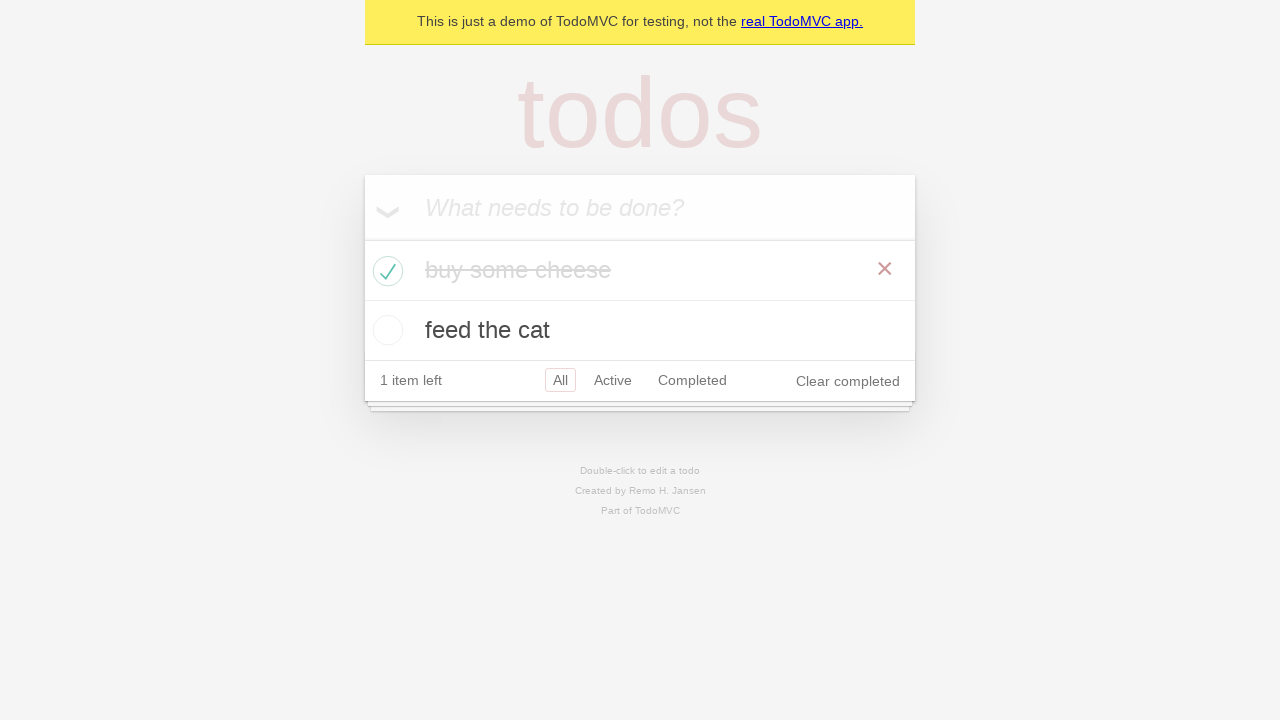

Todo items persisted and reappeared after page reload
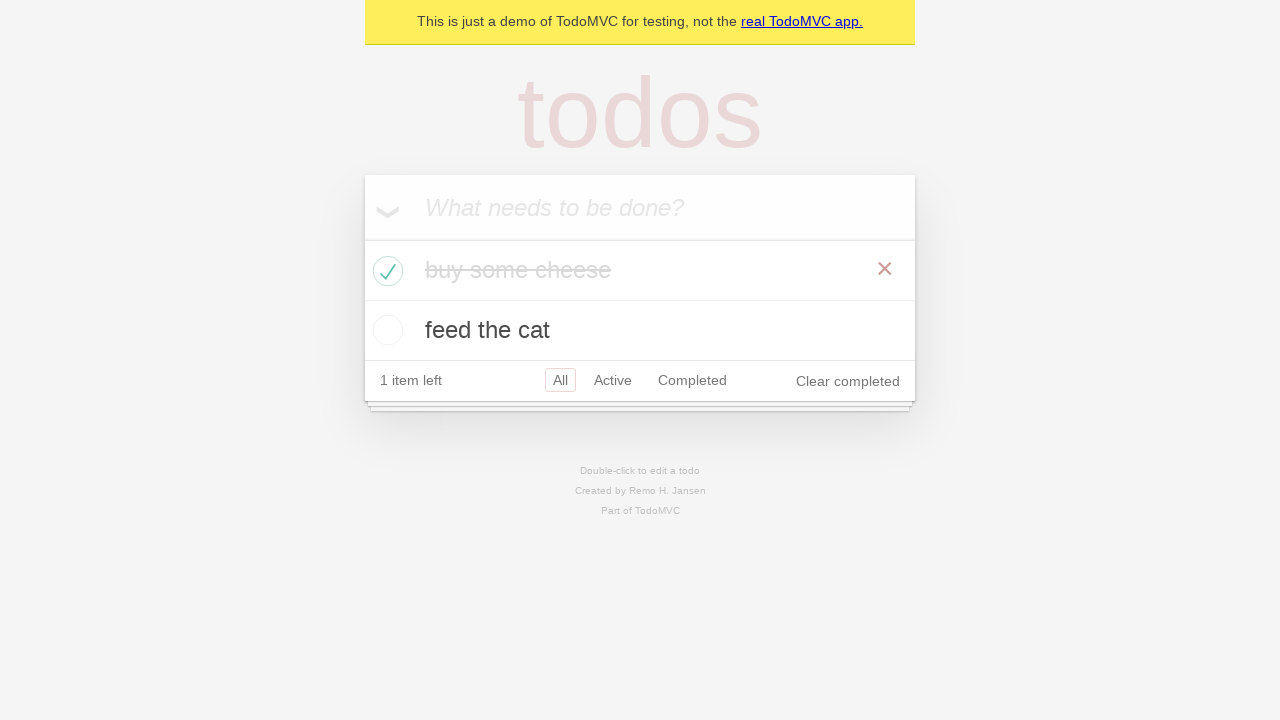

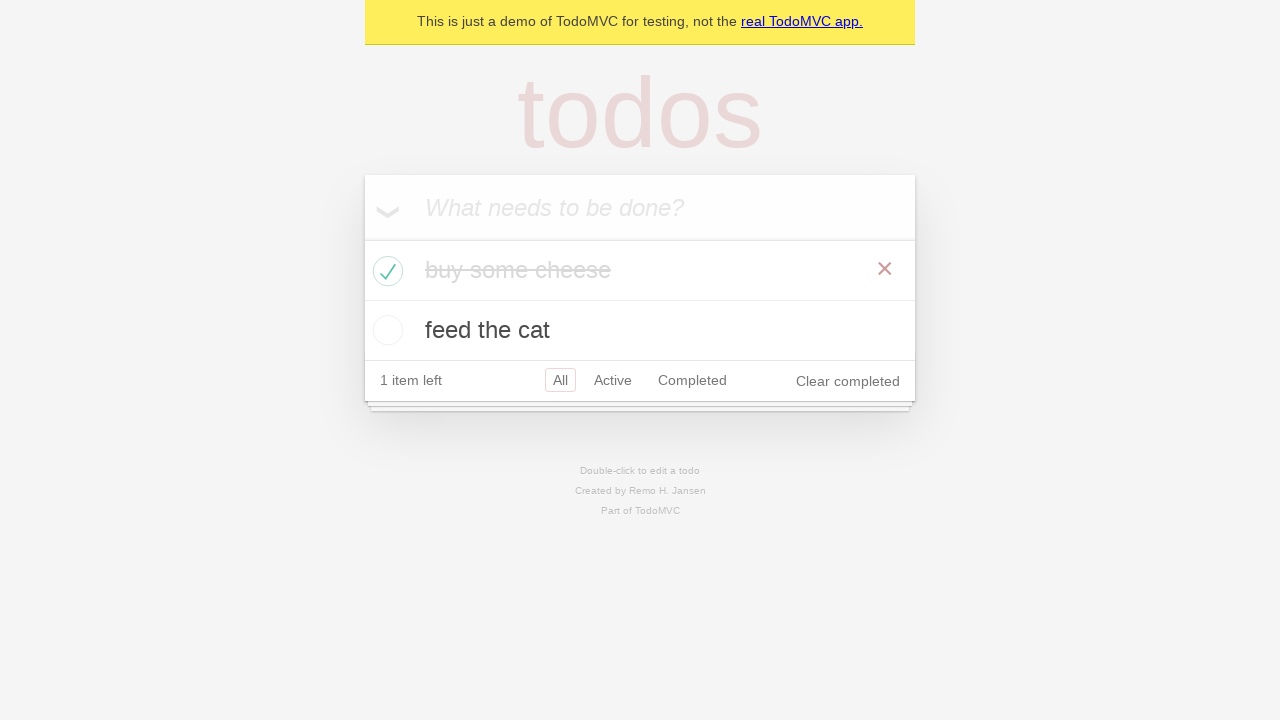